Tests JavaScript alert functionality by entering a name, triggering an alert, verifying the alert contains the name, and accepting the alert

Starting URL: https://rahulshettyacademy.com/AutomationPractice/

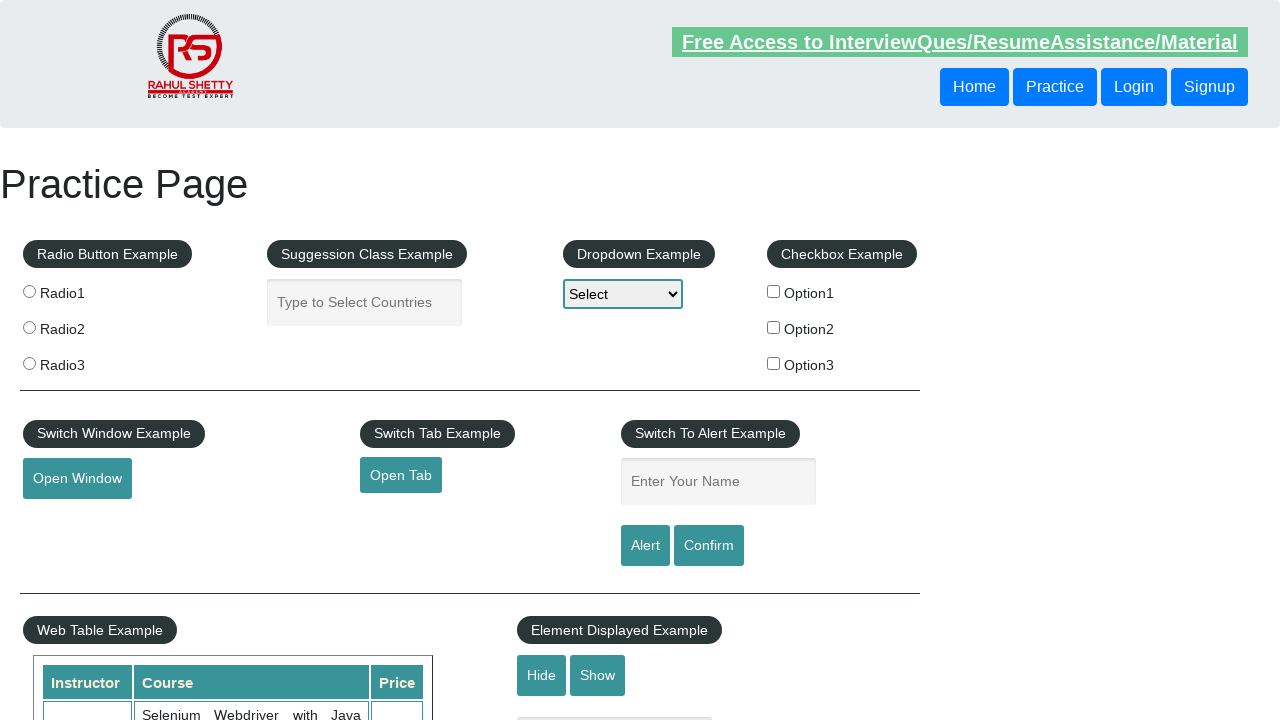

Filled name input field with 'Michael Scott' on #name
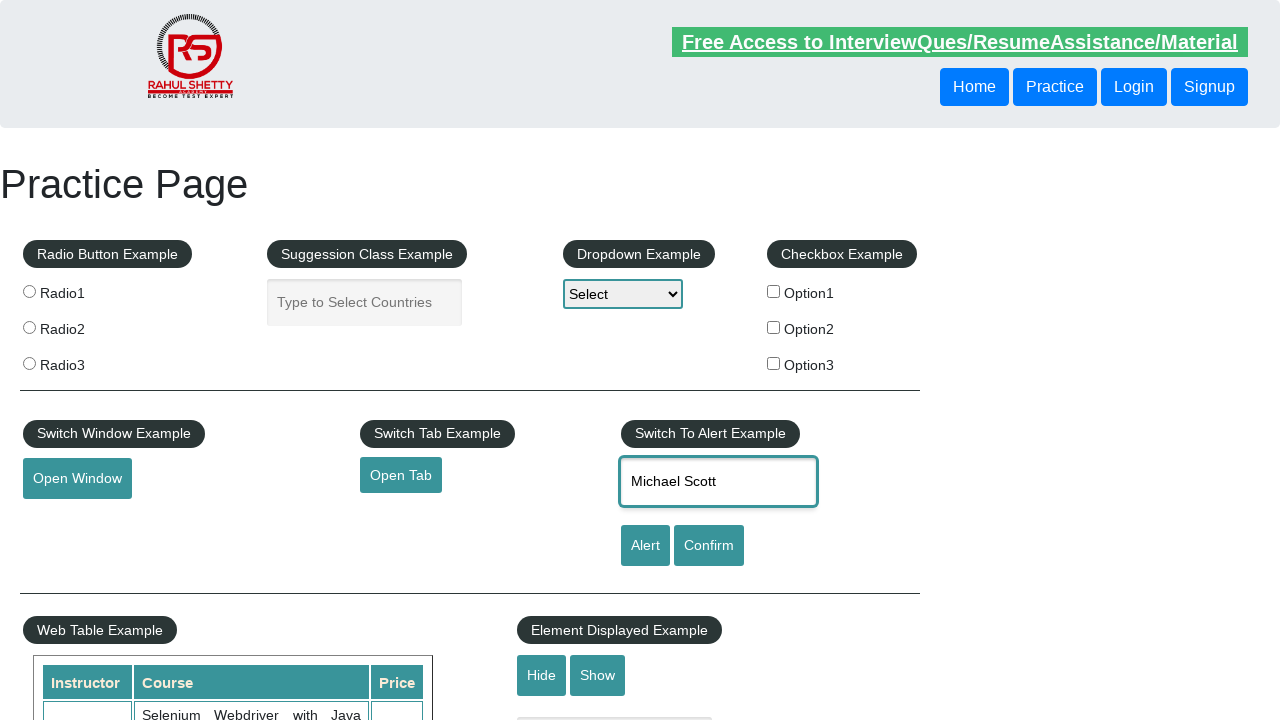

Clicked alert button to trigger JavaScript alert at (645, 546) on #alertbtn
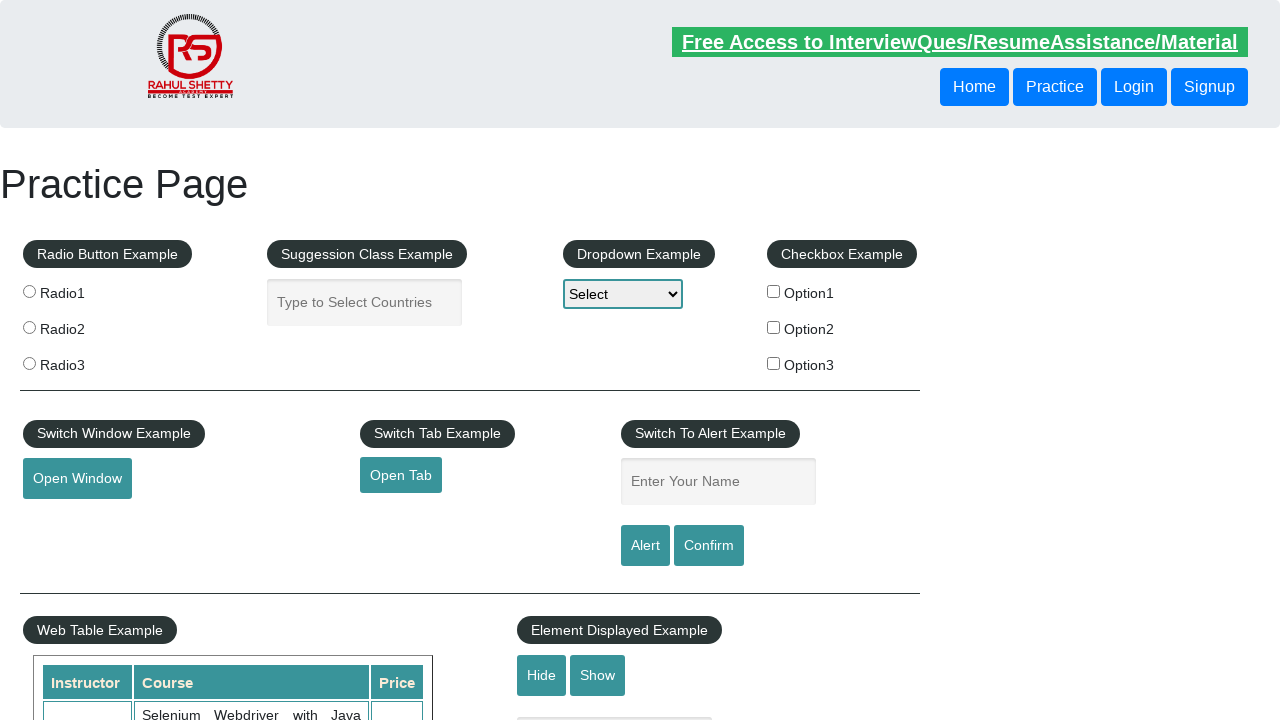

Set up initial dialog handler to accept alert
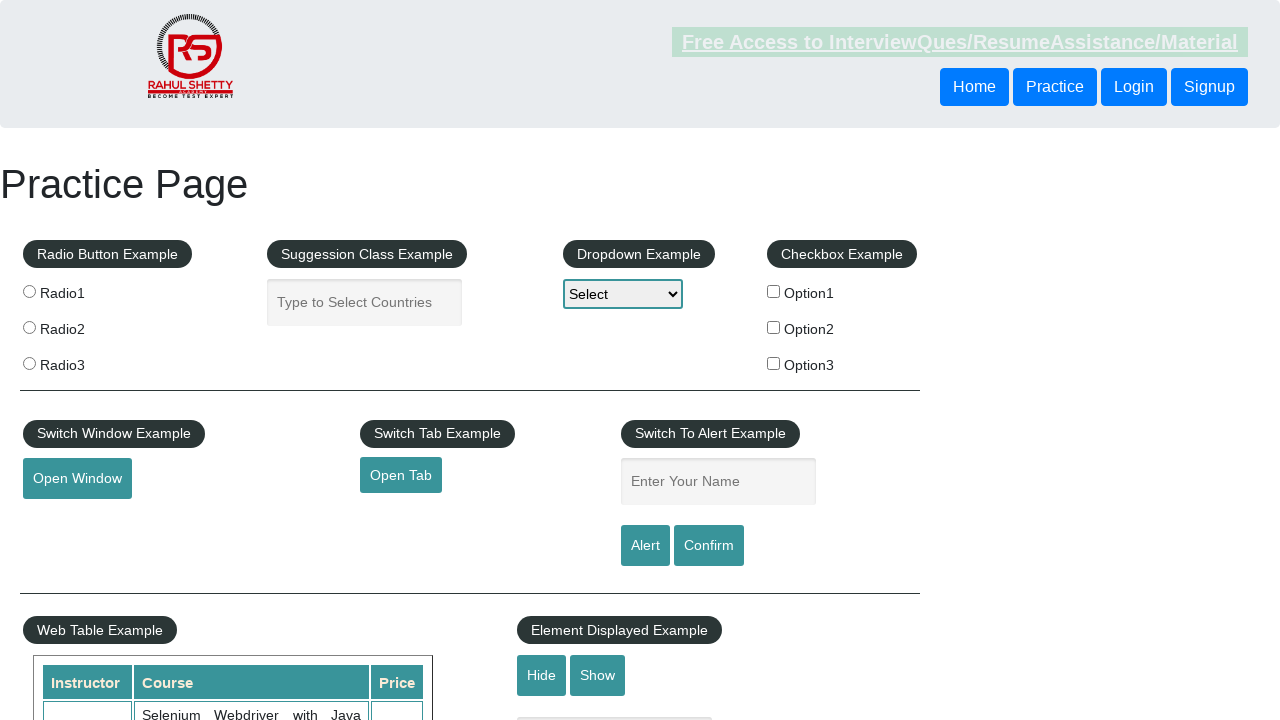

Set up enhanced dialog handler to verify and accept alert
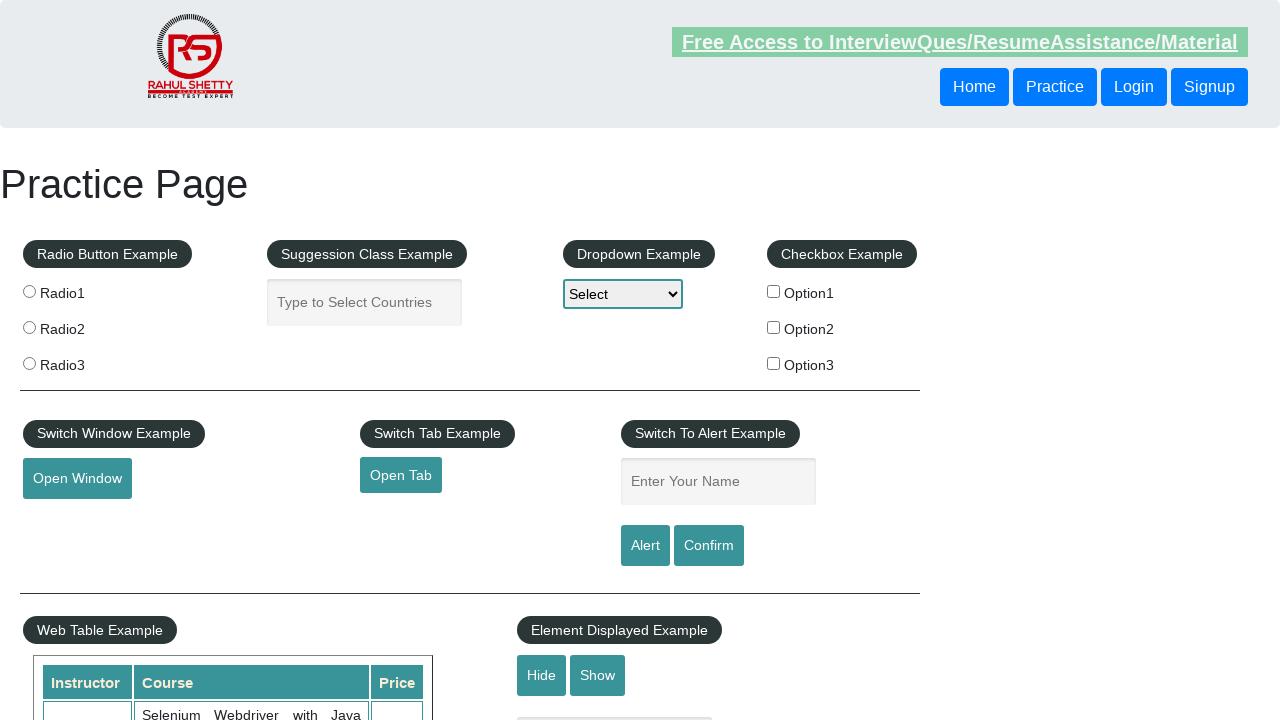

Clicked alert button again to trigger and handle JavaScript alert at (645, 546) on #alertbtn
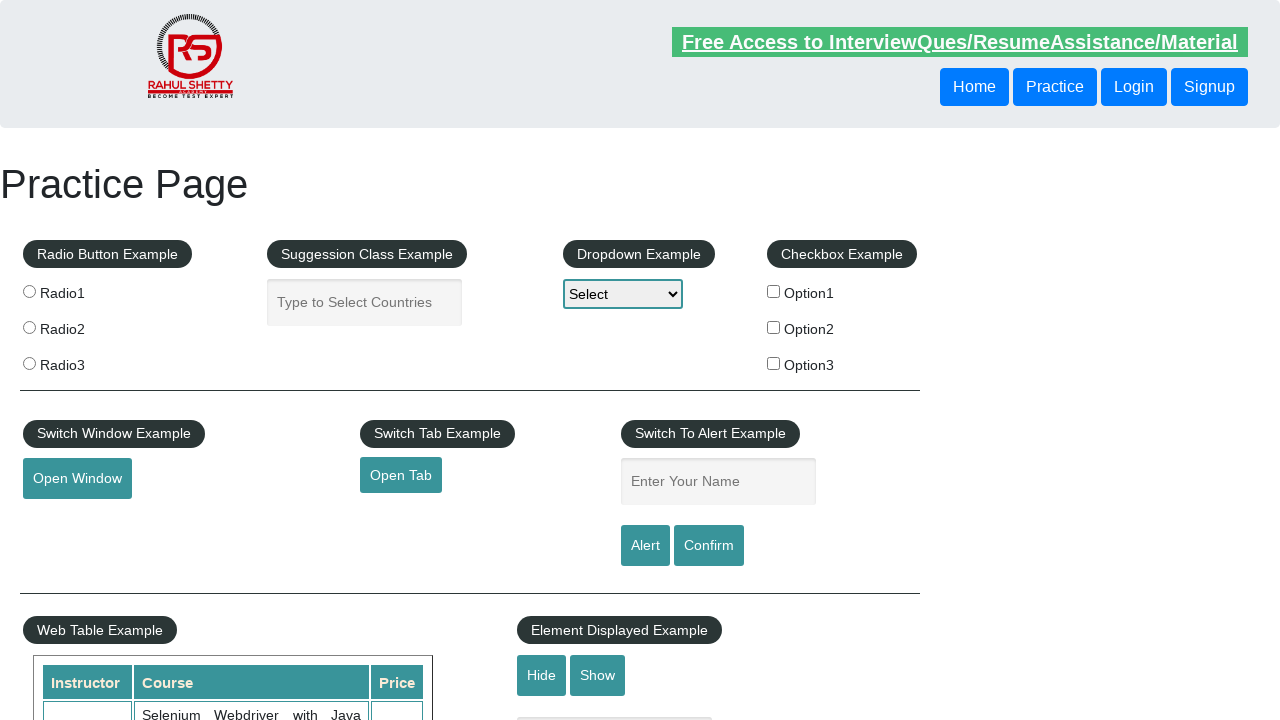

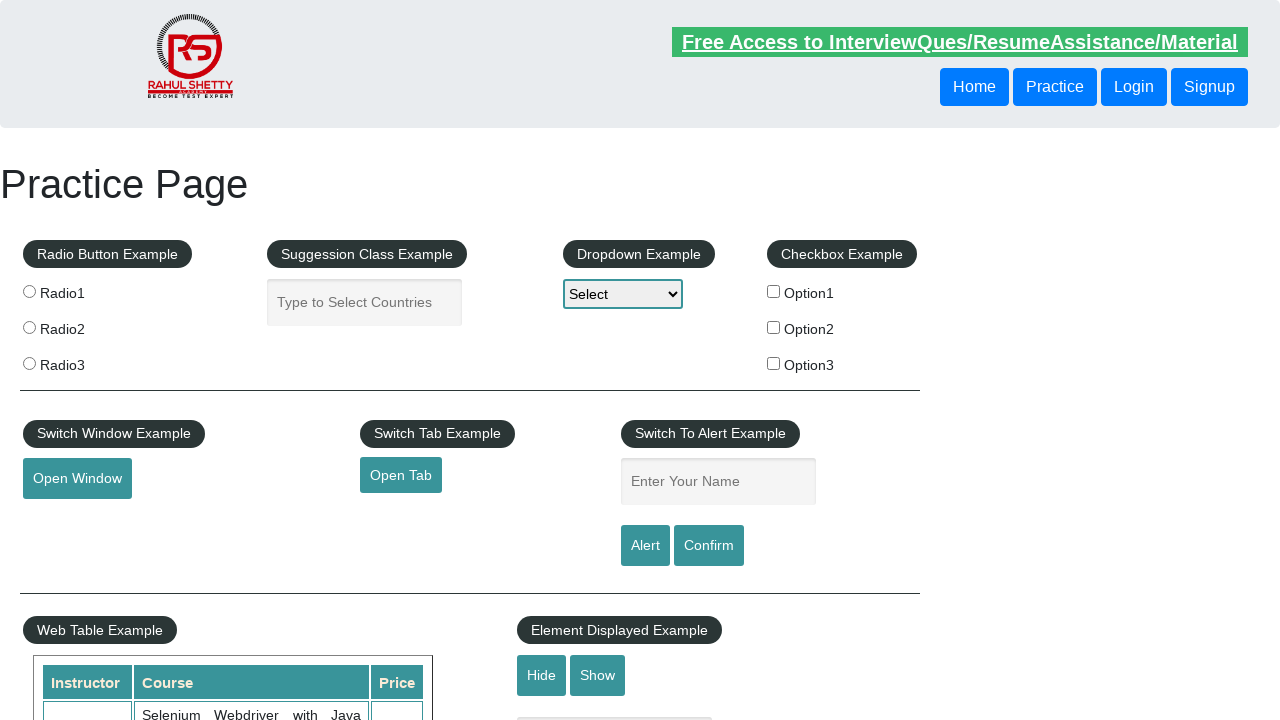